Tests mouse hover functionality by moving the mouse over three different images to trigger hover effects

Starting URL: https://the-internet.herokuapp.com/hovers

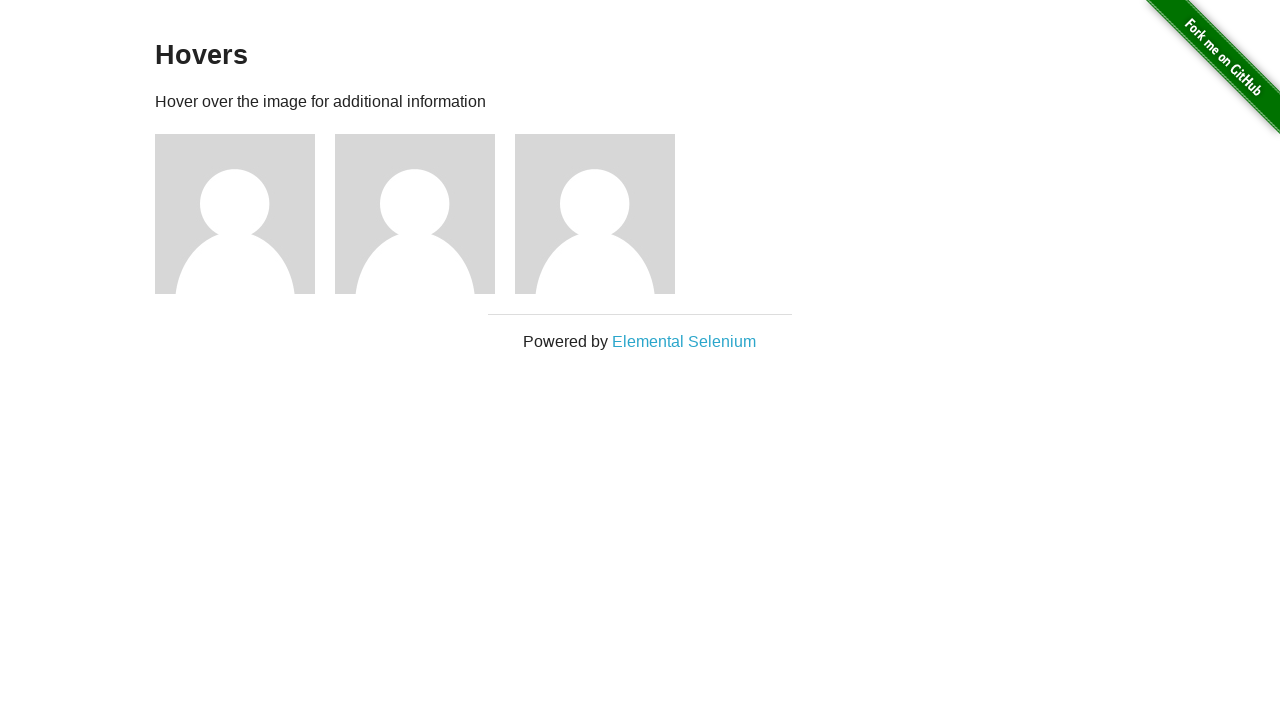

Hovered over first image to trigger hover effect at (245, 214) on xpath=(//div[@class='figure'])[1]
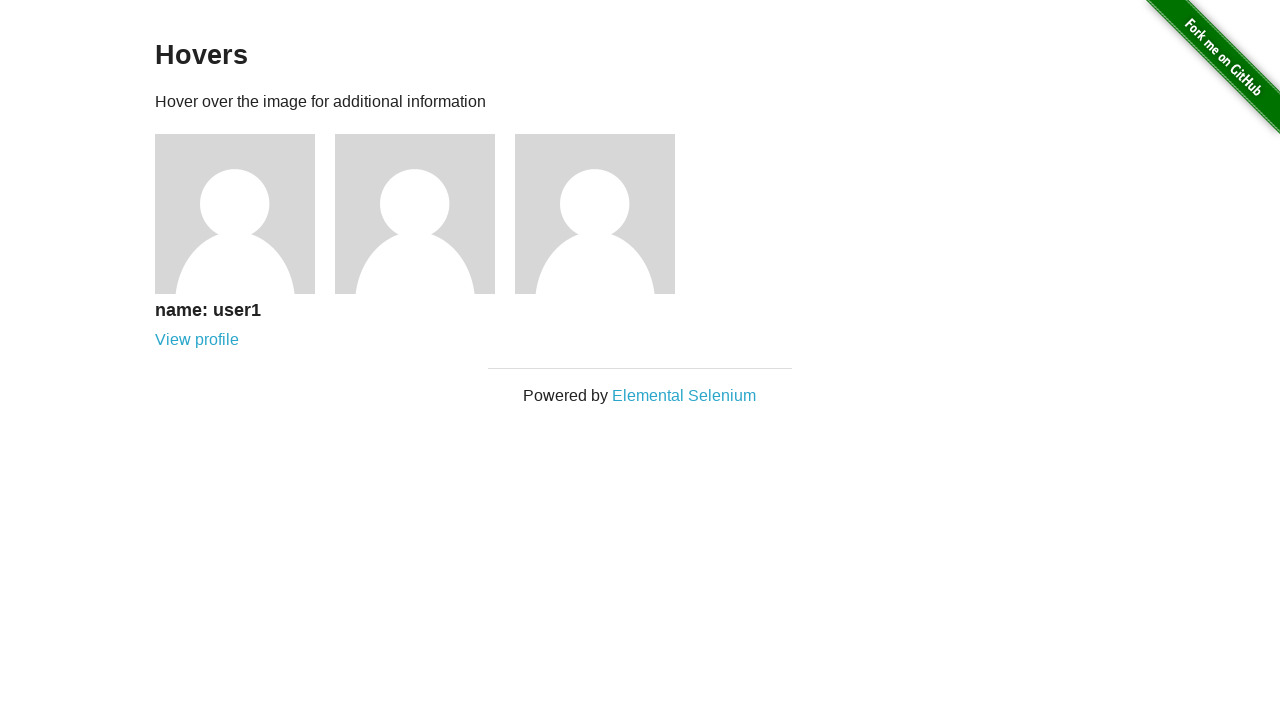

Hovered over second image to trigger hover effect at (425, 214) on xpath=(//div[@class='figure'])[2]
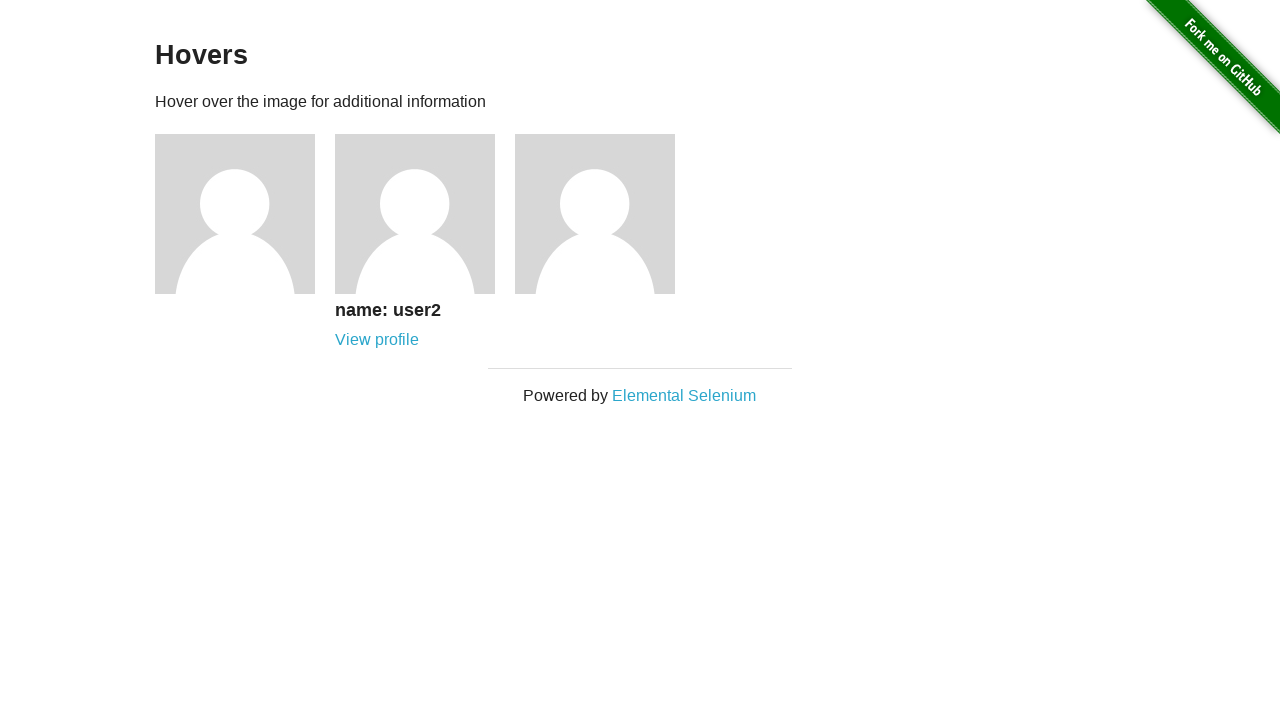

Hovered over third image to trigger hover effect at (605, 214) on xpath=(//div[@class='figure'])[3]
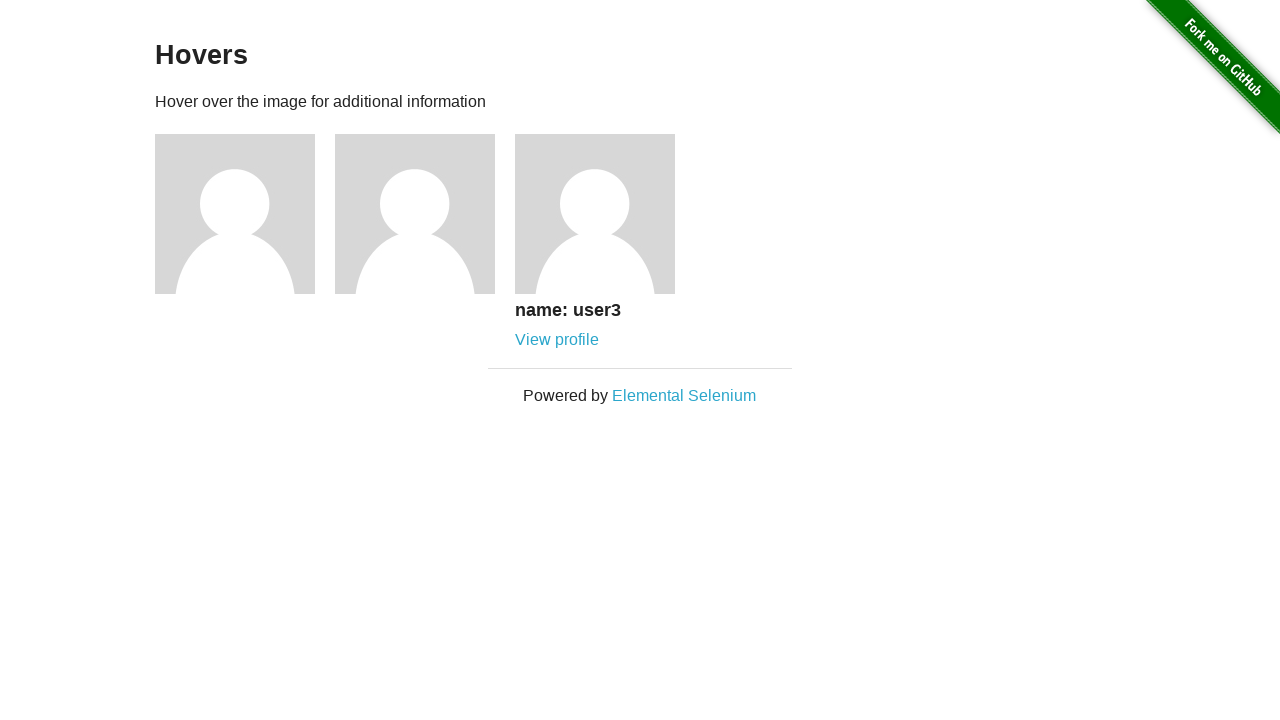

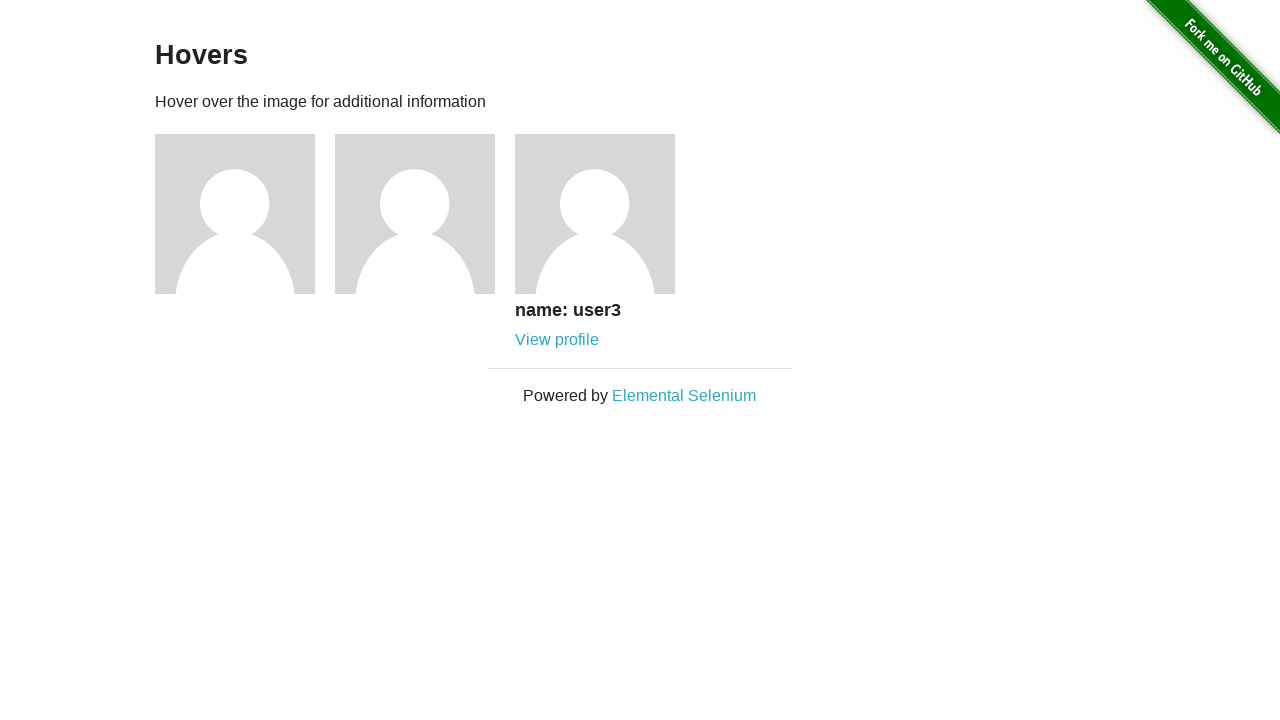